Tests marking all todo items as completed using the toggle-all checkbox

Starting URL: https://demo.playwright.dev/todomvc

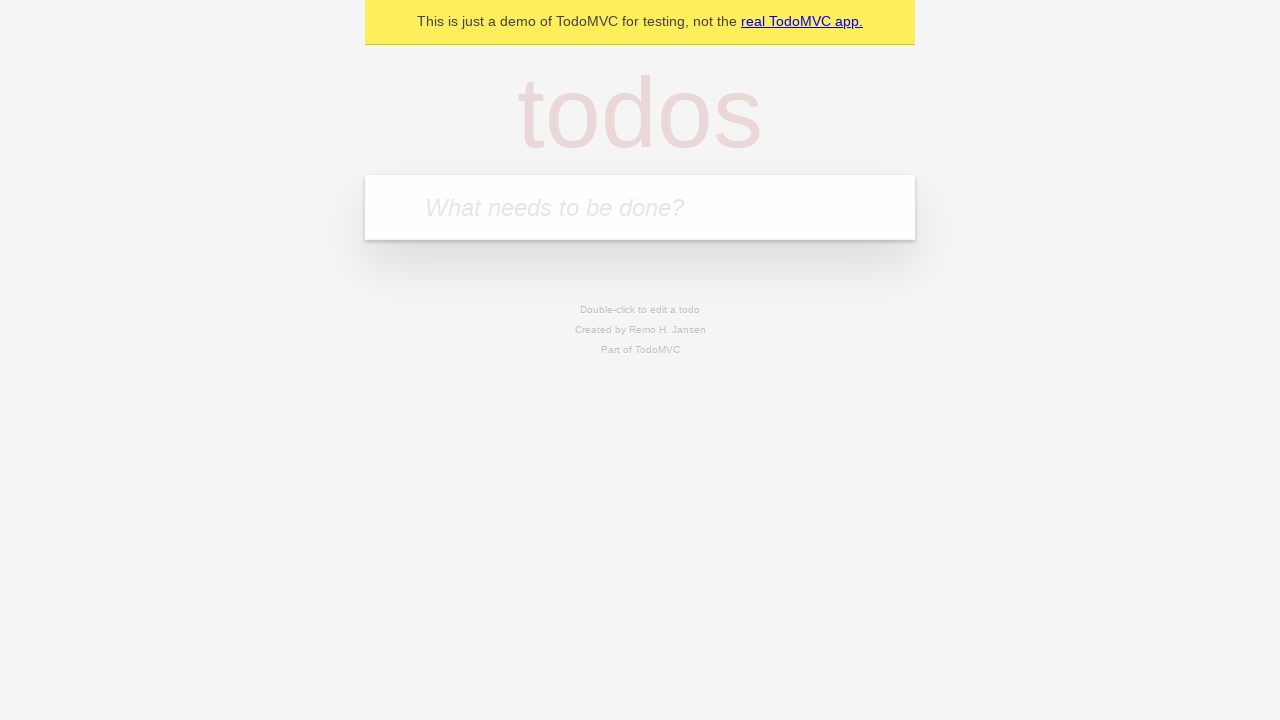

Filled new todo input with 'buy some cheese' on .new-todo
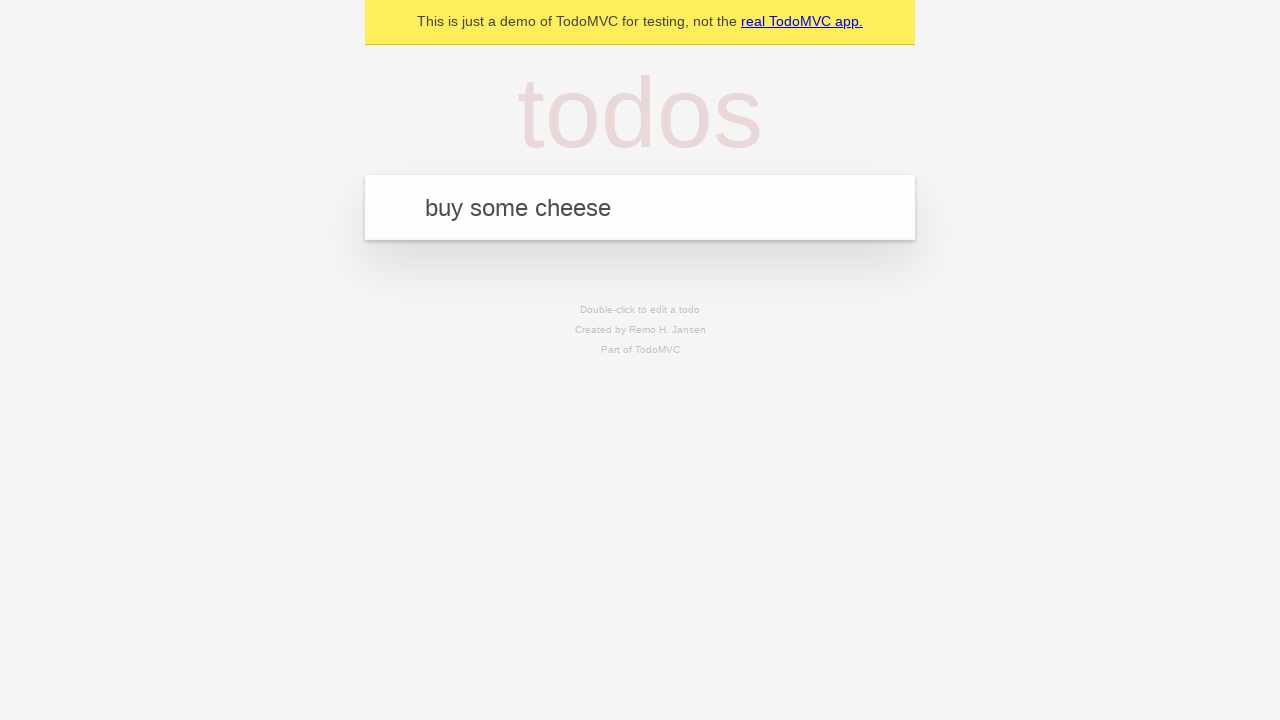

Pressed Enter to create first todo item on .new-todo
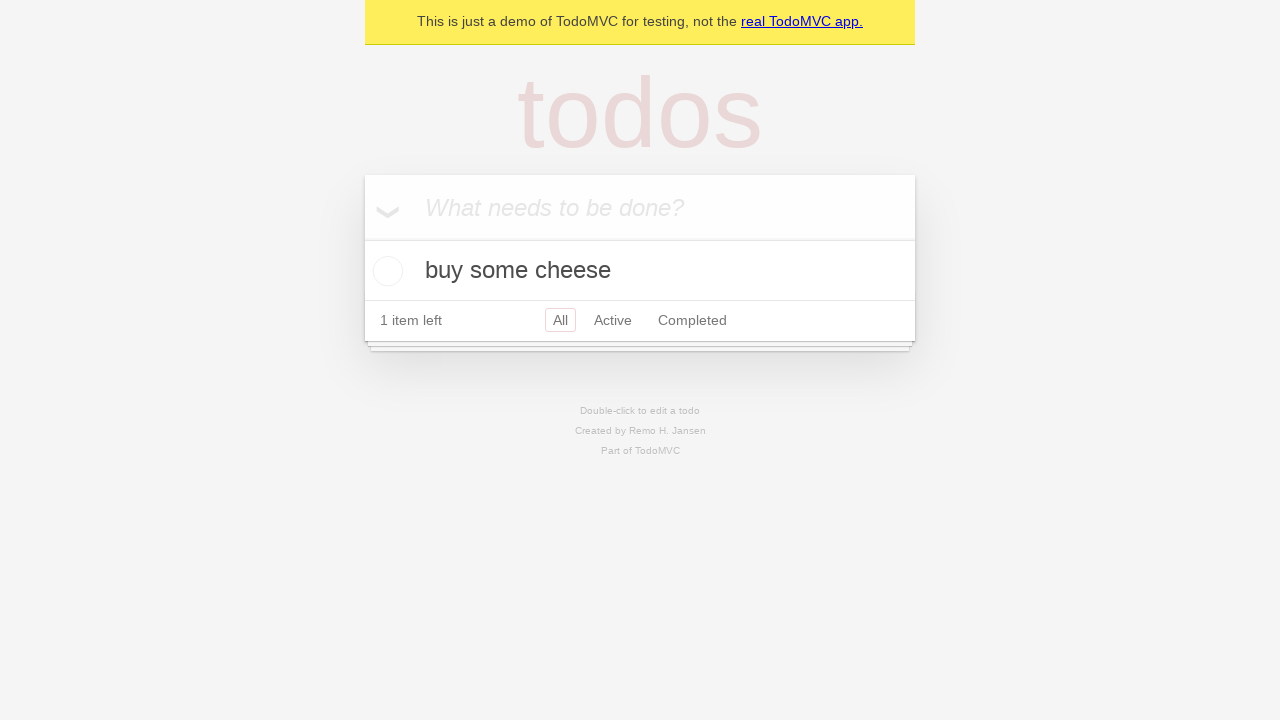

Filled new todo input with 'feed the cat' on .new-todo
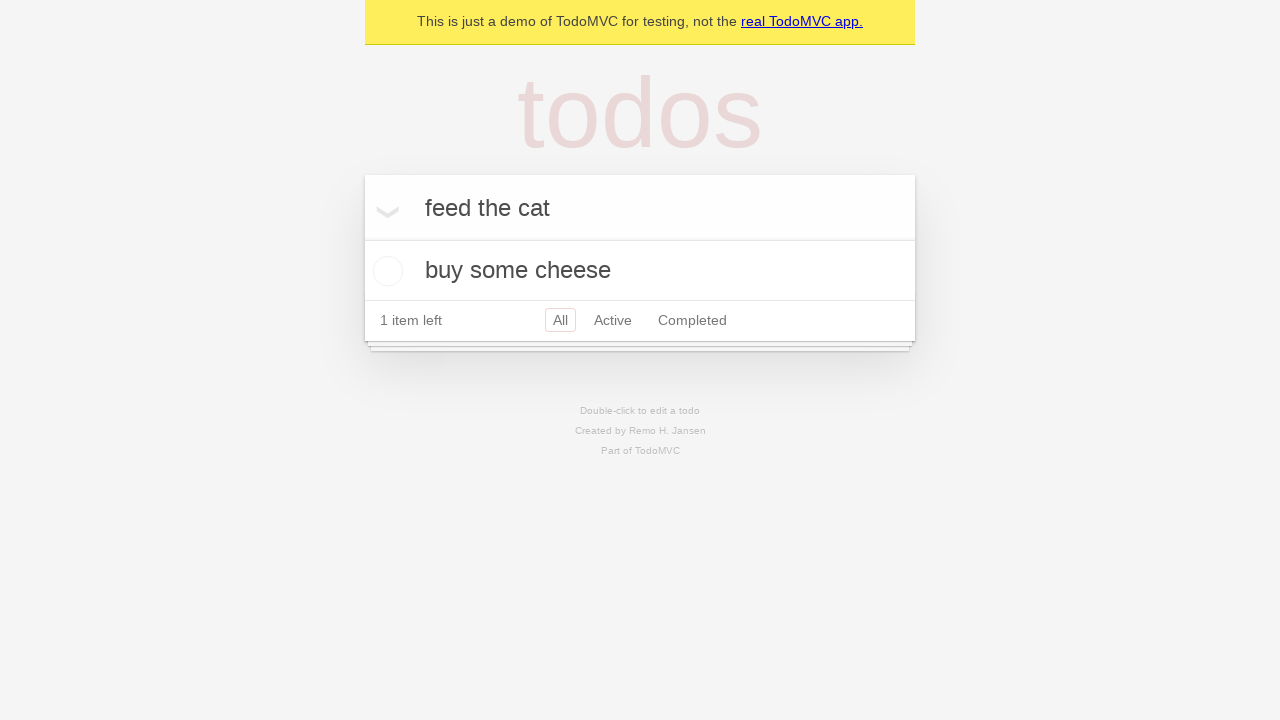

Pressed Enter to create second todo item on .new-todo
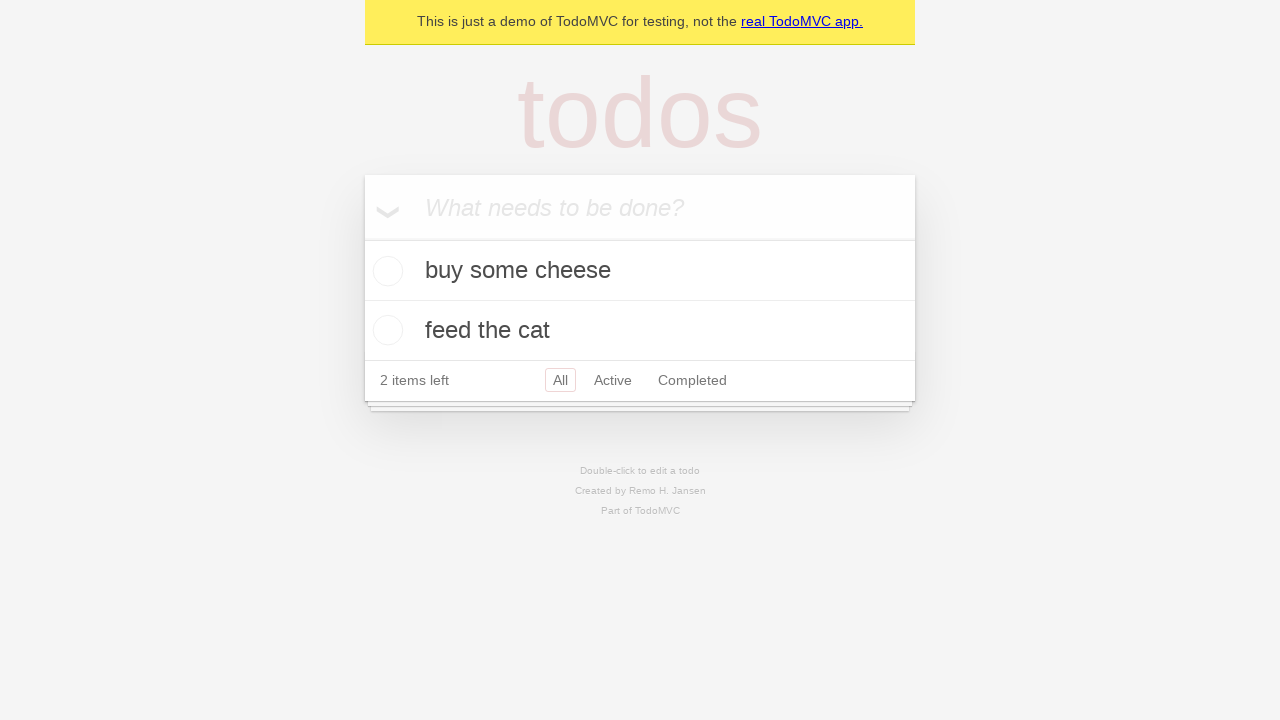

Filled new todo input with 'book a doctors appointment' on .new-todo
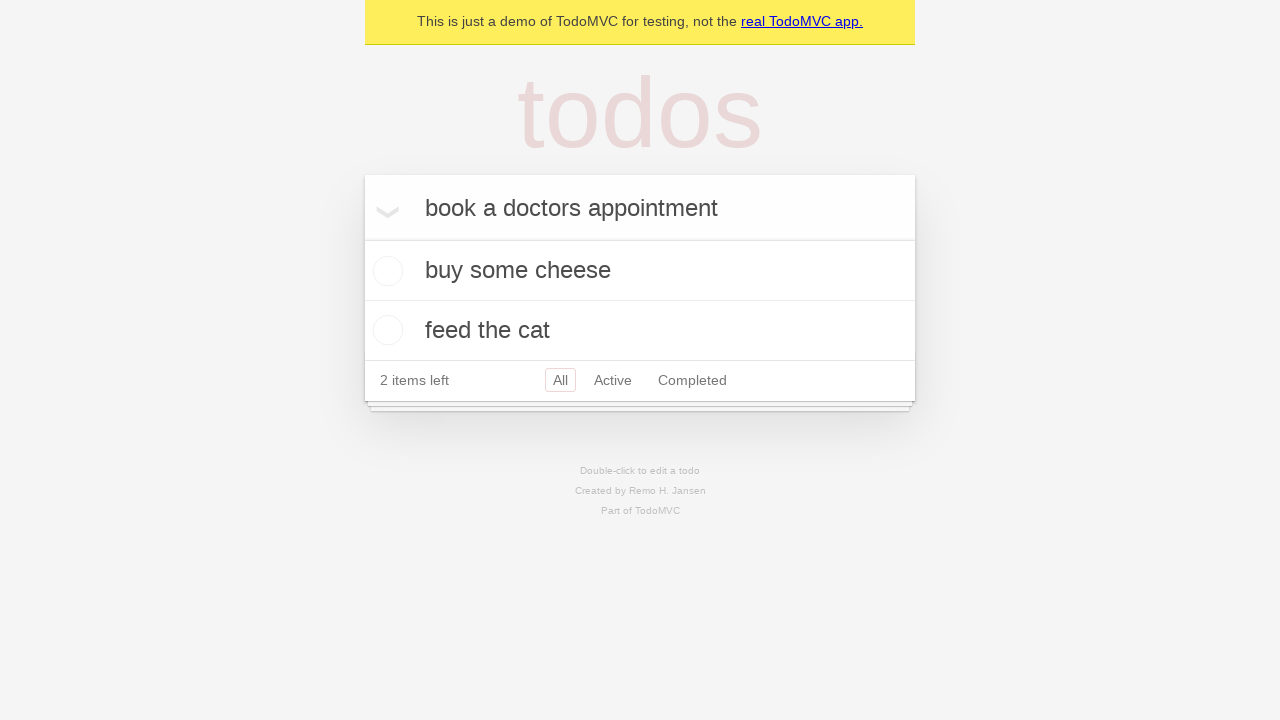

Pressed Enter to create third todo item on .new-todo
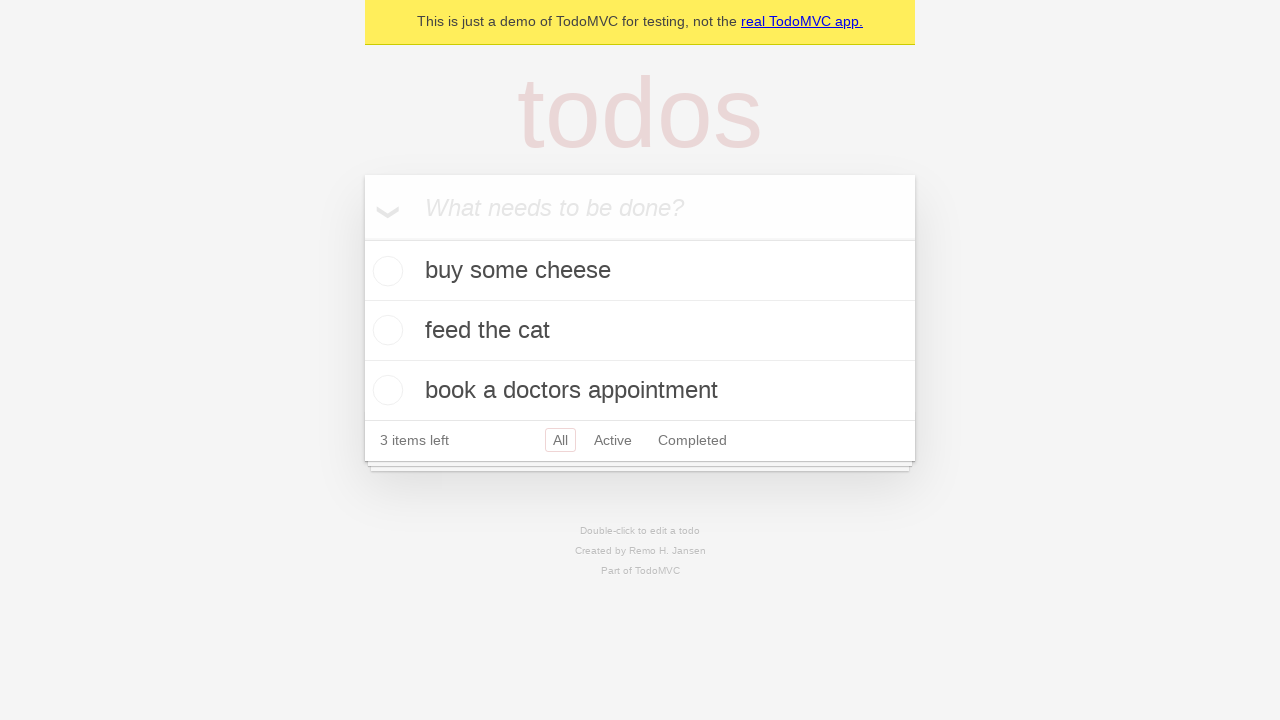

Waited for all three todo items to be rendered
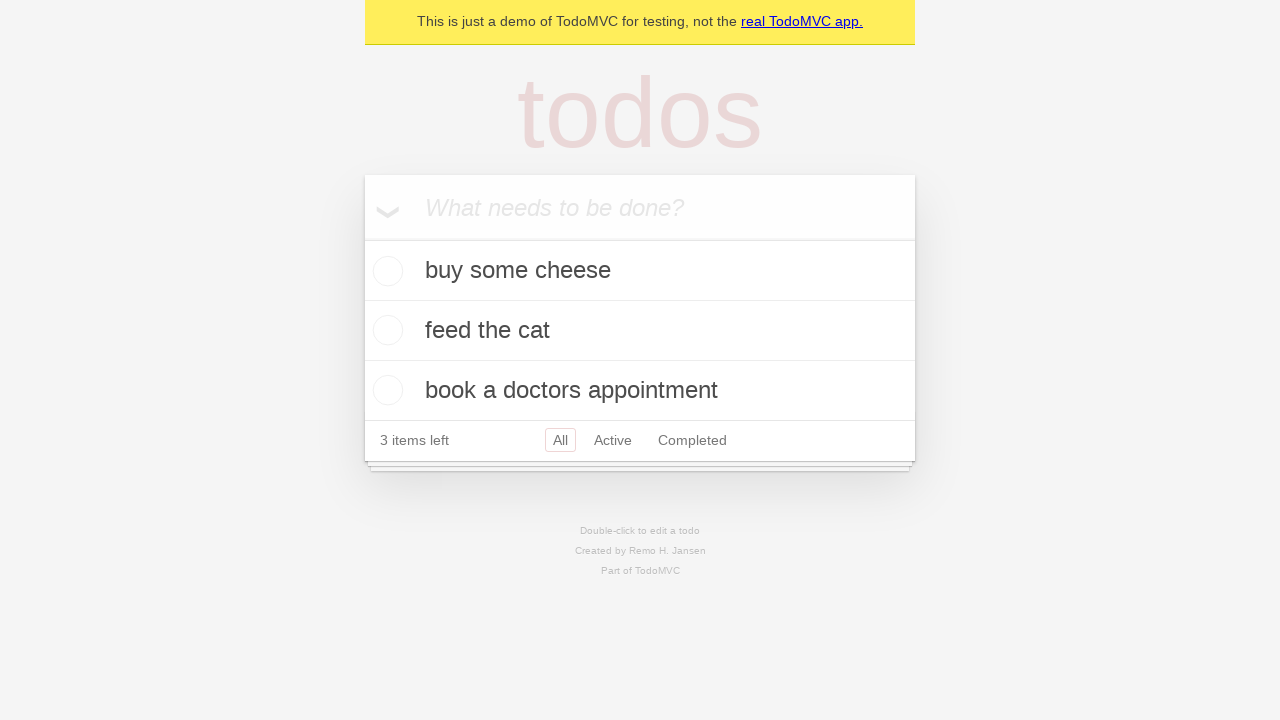

Checked the toggle-all checkbox to mark all items as completed at (362, 238) on .toggle-all
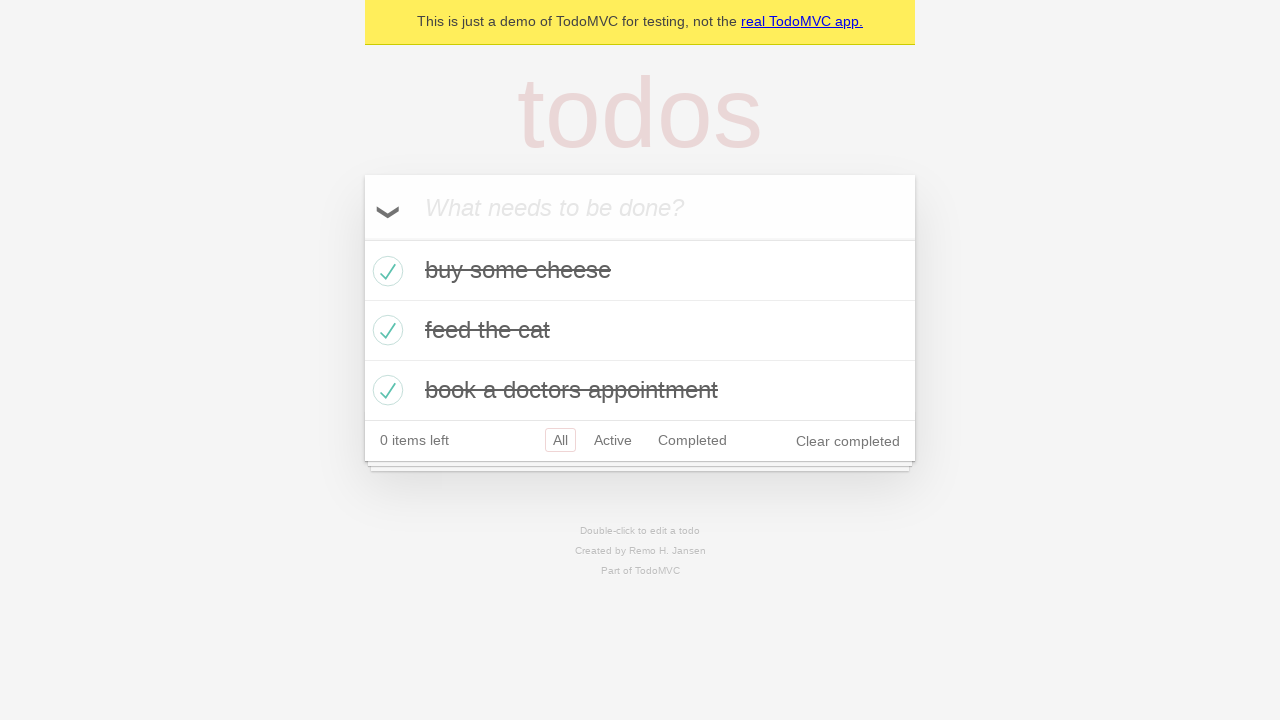

Waited for todo items to be marked with completed state
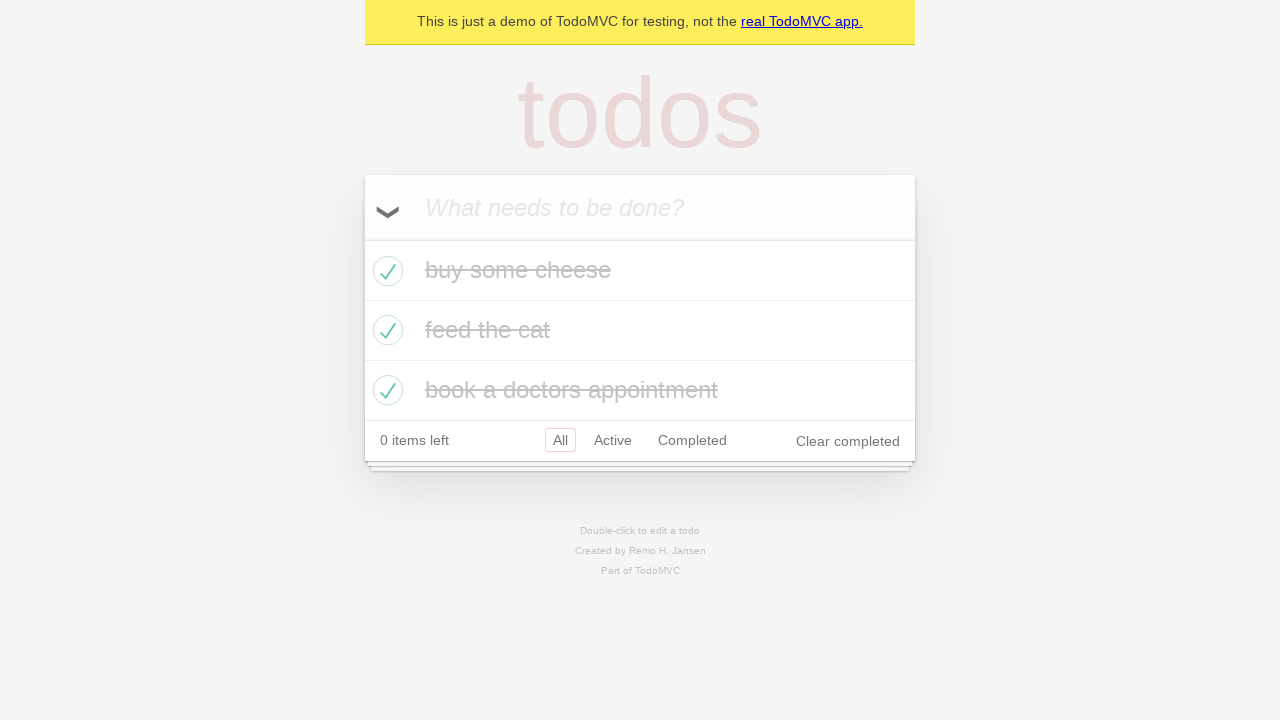

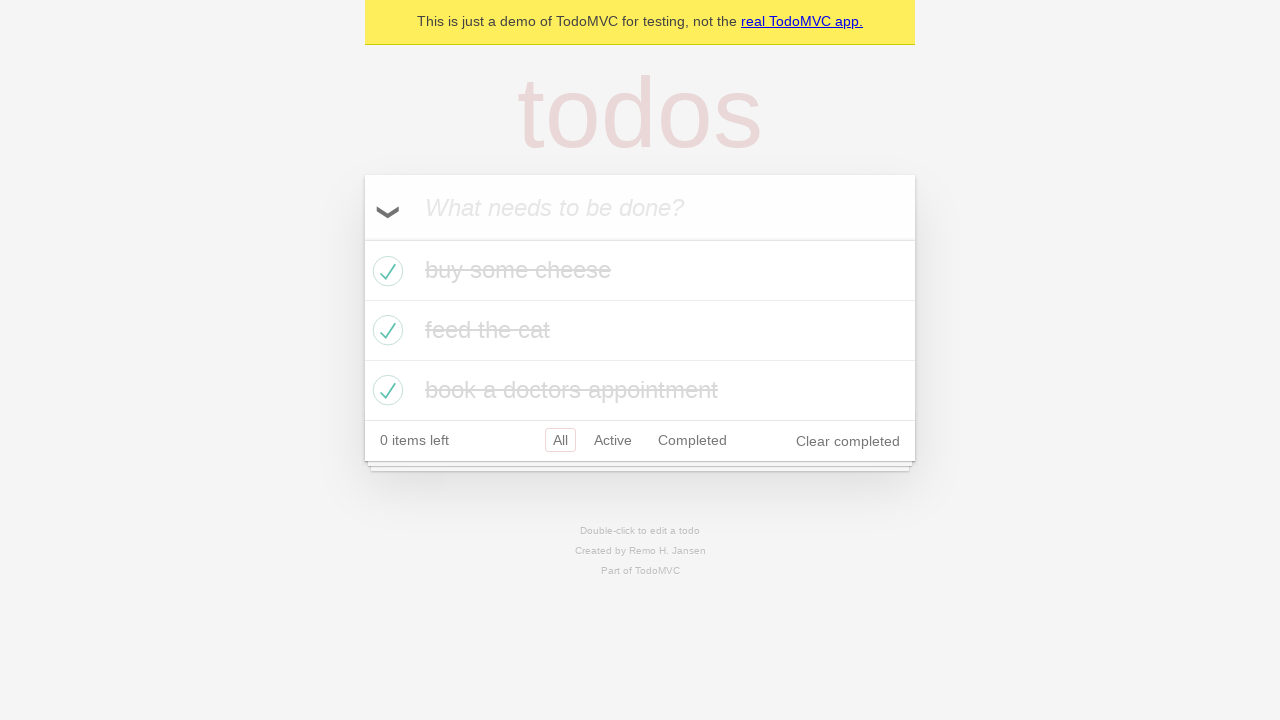